Tests that new todo items are appended to the bottom of the list by creating 3 items and verifying the count.

Starting URL: https://demo.playwright.dev/todomvc

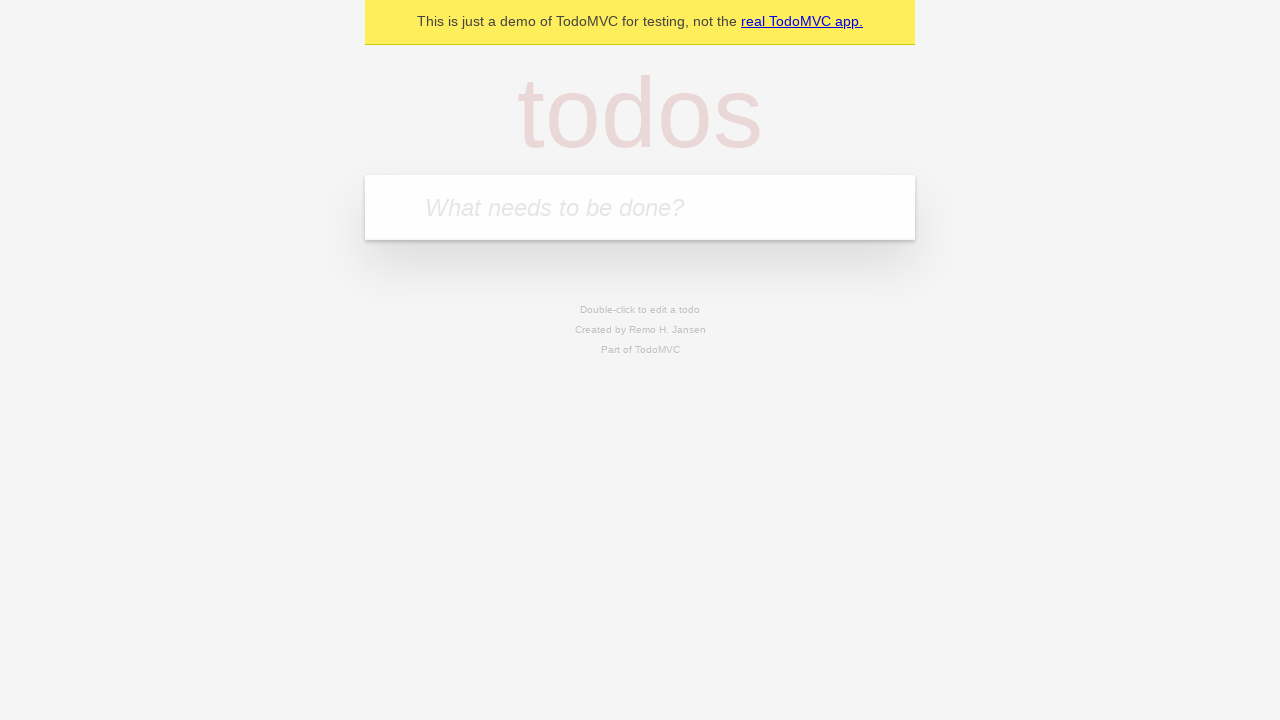

Filled first todo item field with 'buy some cheese' on internal:attr=[placeholder="What needs to be done?"i]
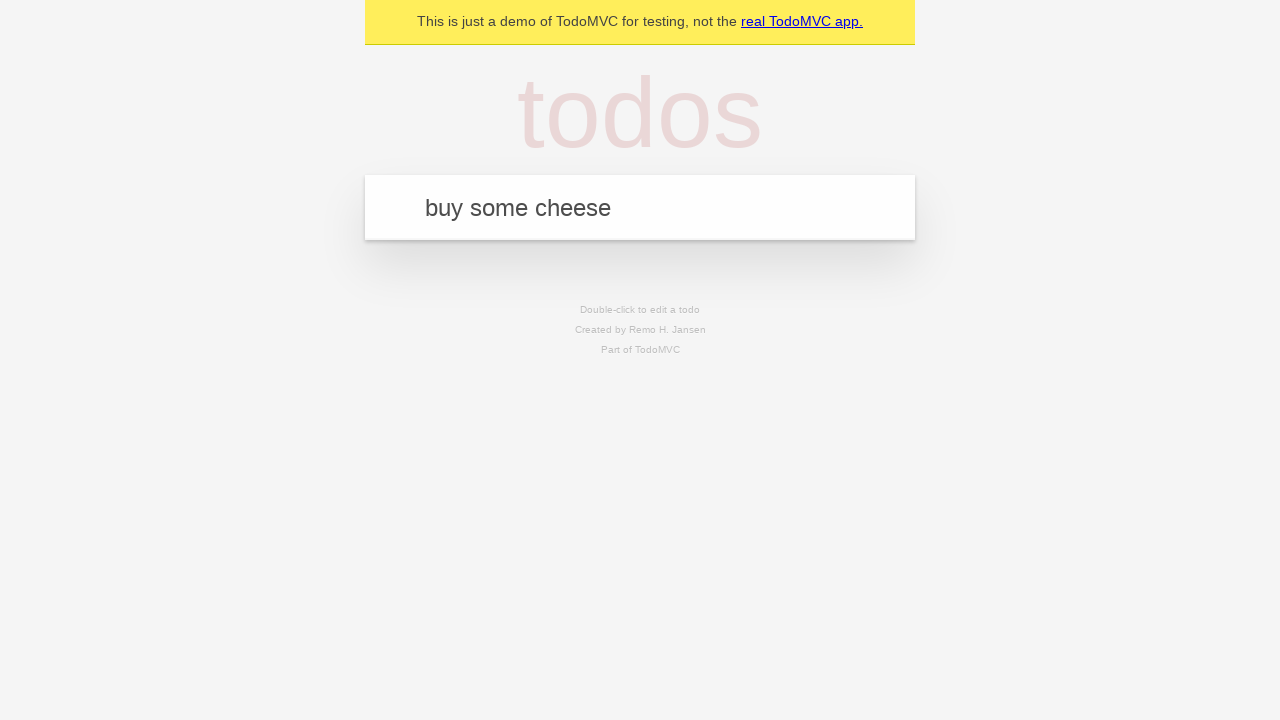

Pressed Enter to create first todo item on internal:attr=[placeholder="What needs to be done?"i]
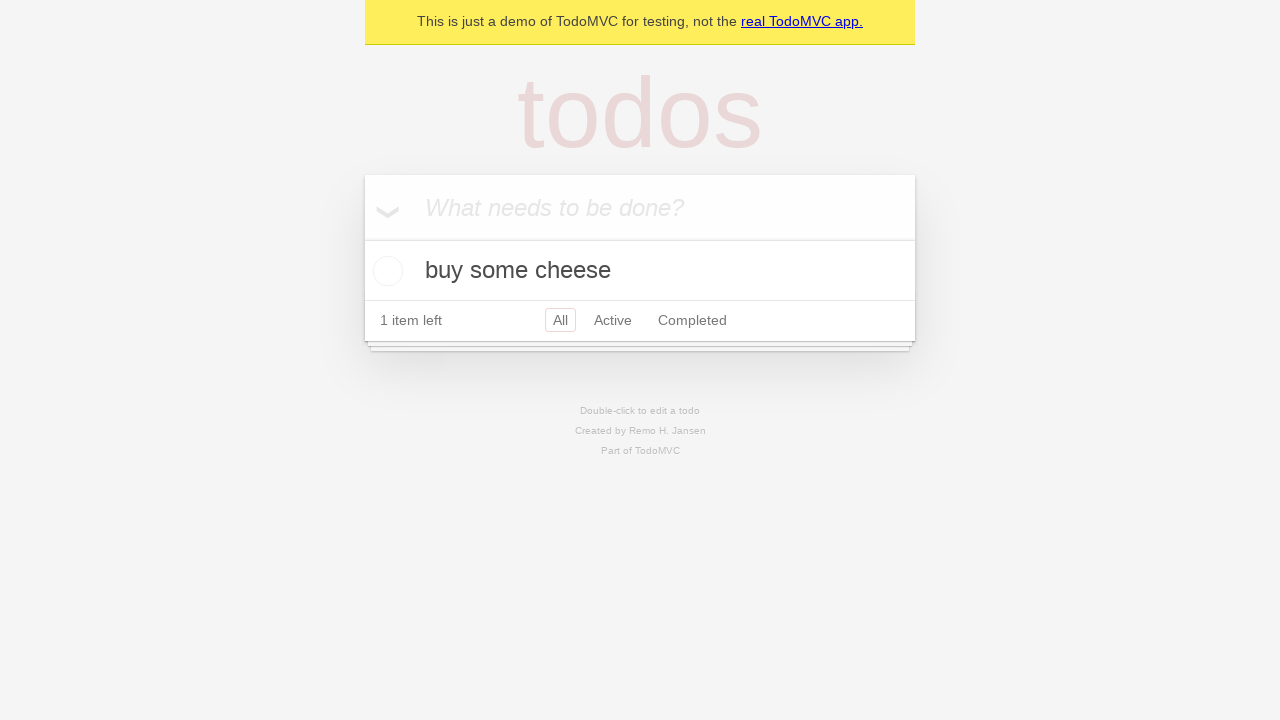

Filled second todo item field with 'feed the cat' on internal:attr=[placeholder="What needs to be done?"i]
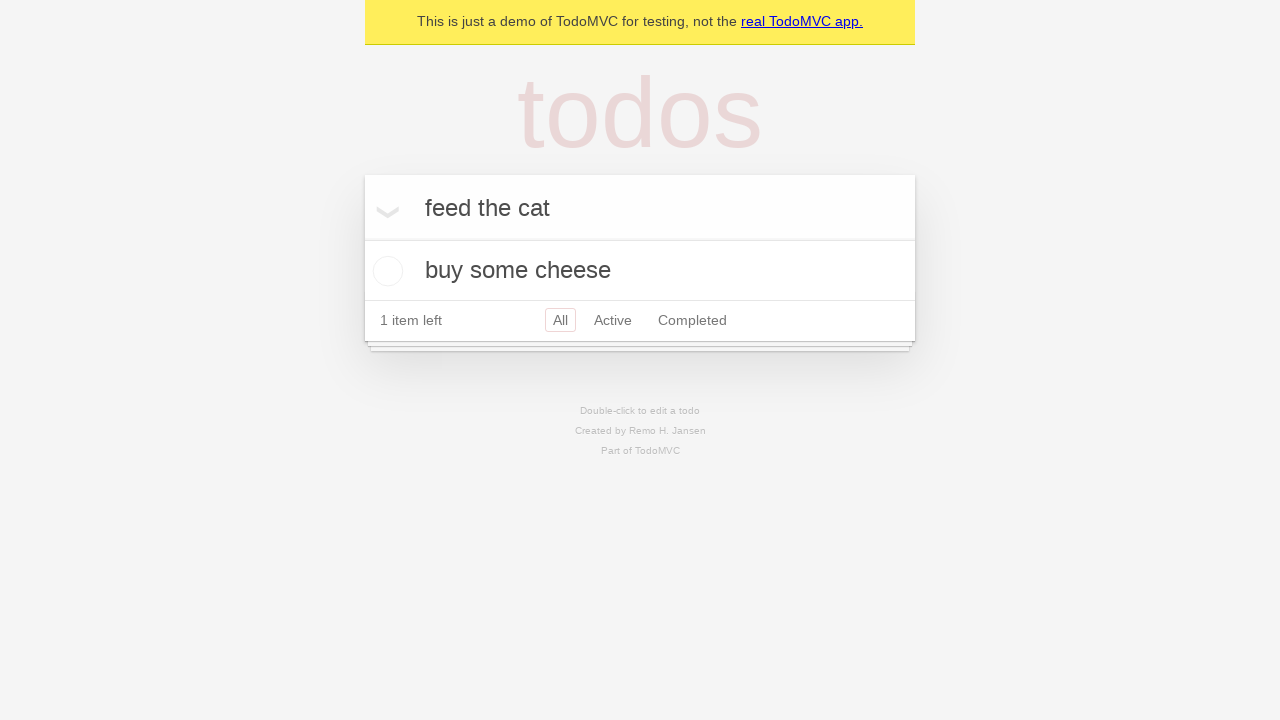

Pressed Enter to create second todo item on internal:attr=[placeholder="What needs to be done?"i]
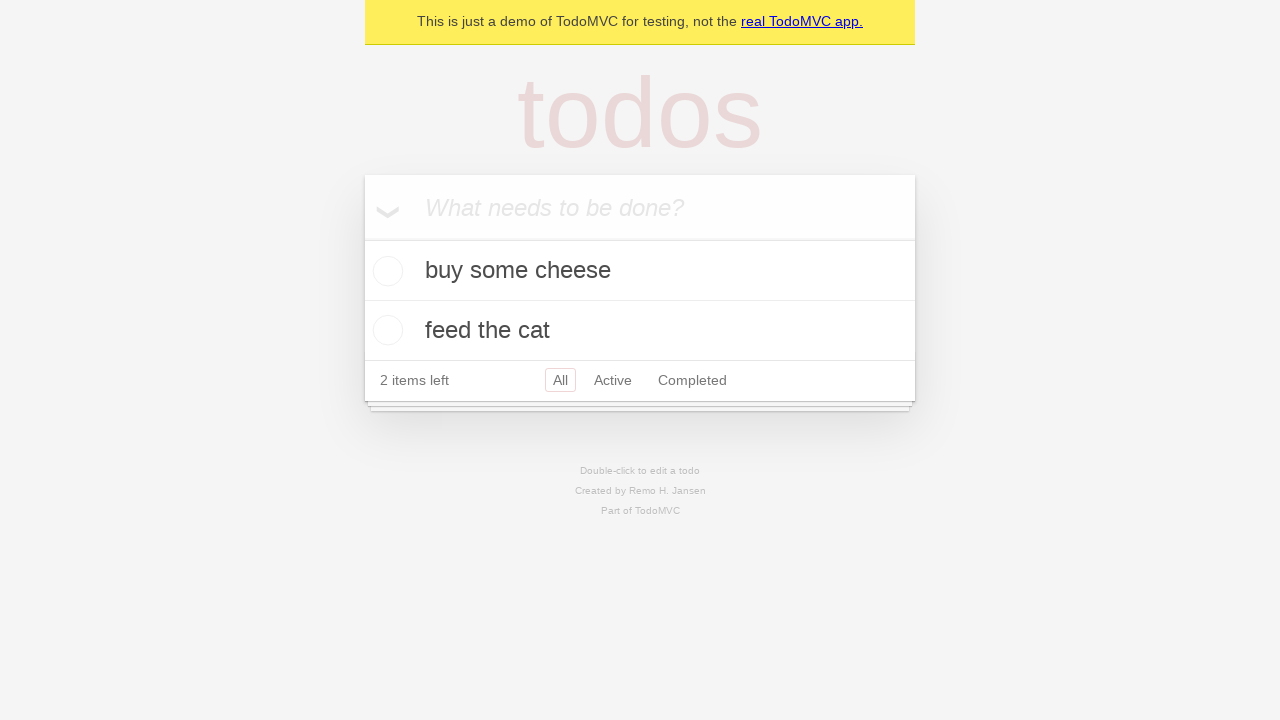

Filled third todo item field with 'book a doctors appointment' on internal:attr=[placeholder="What needs to be done?"i]
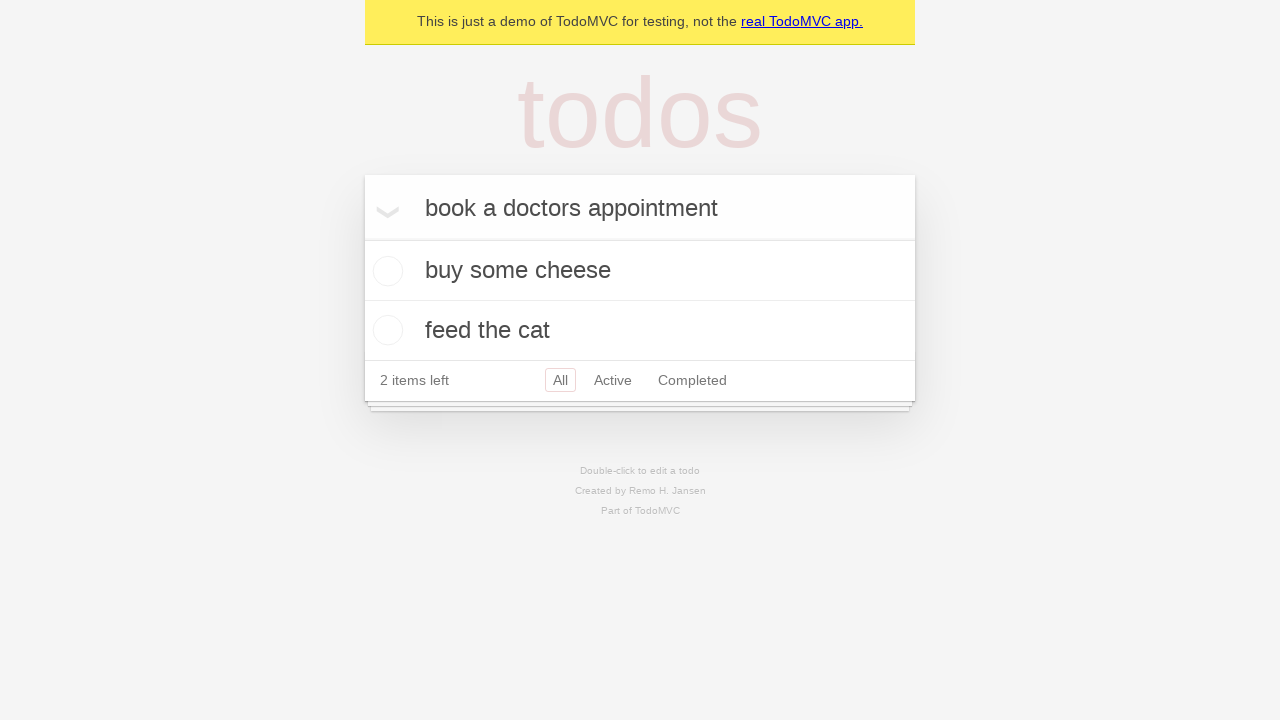

Pressed Enter to create third todo item on internal:attr=[placeholder="What needs to be done?"i]
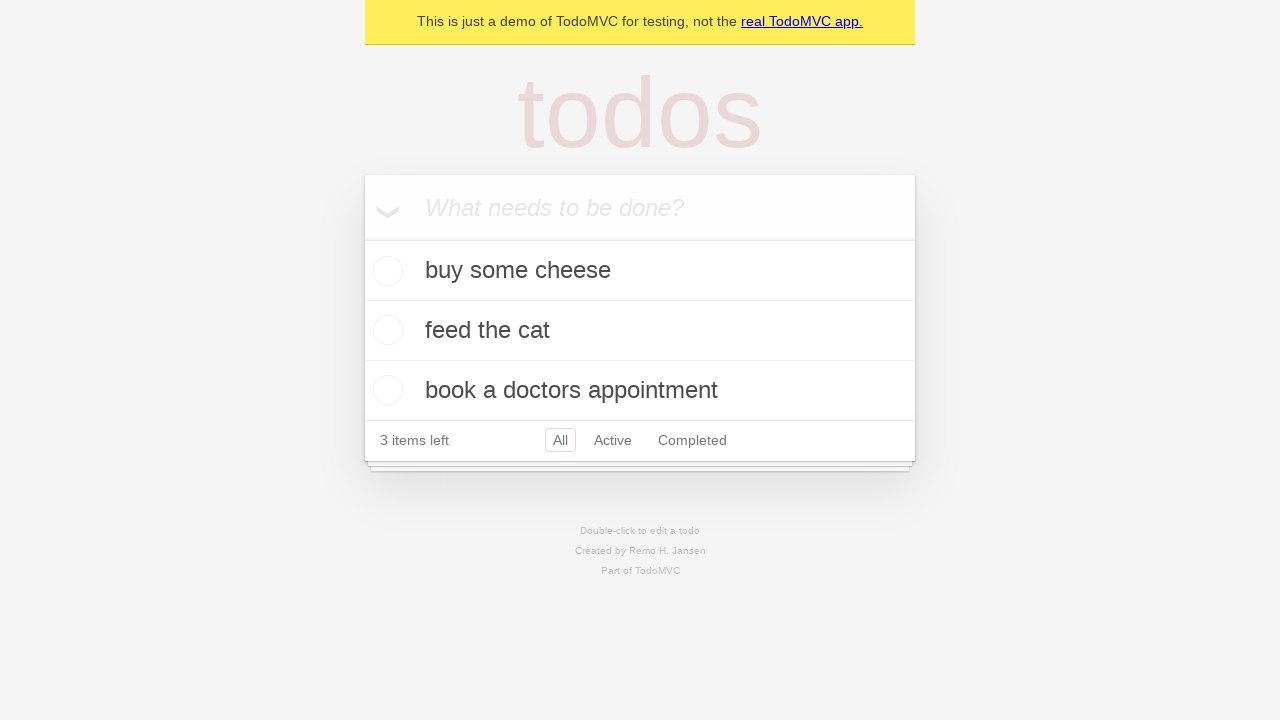

Verified that 3 todo items are displayed with '3 items left' counter
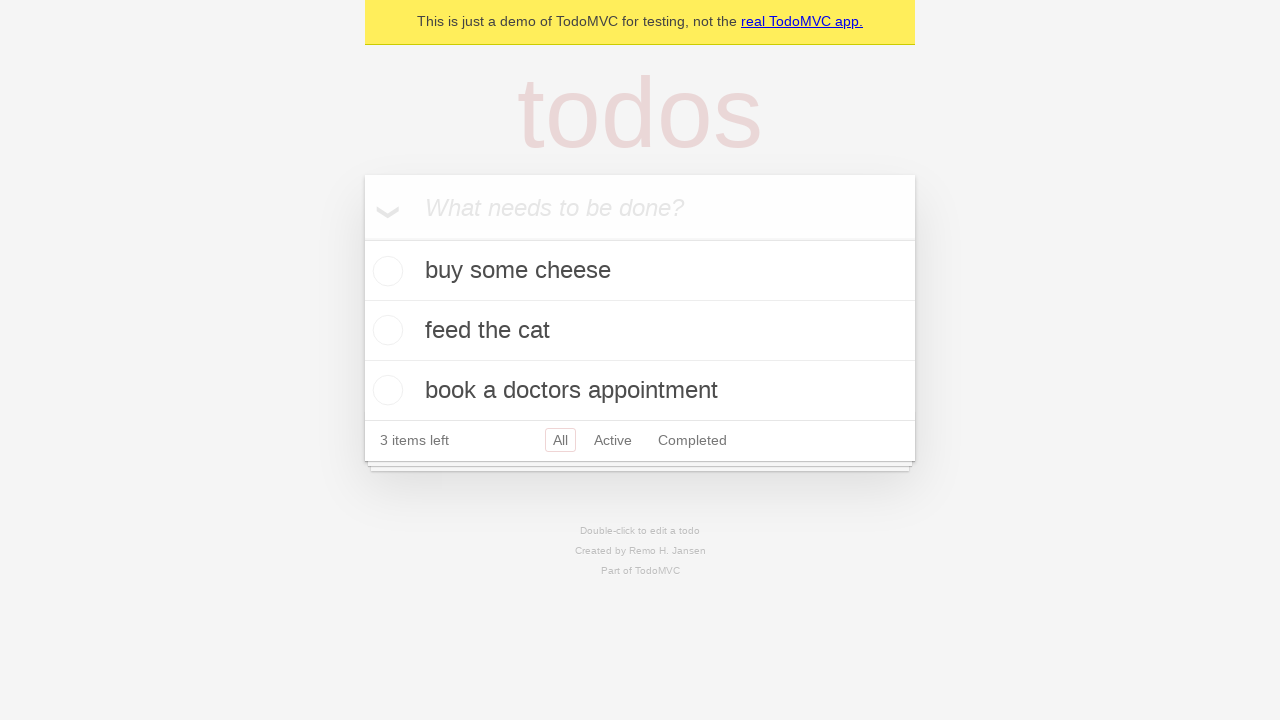

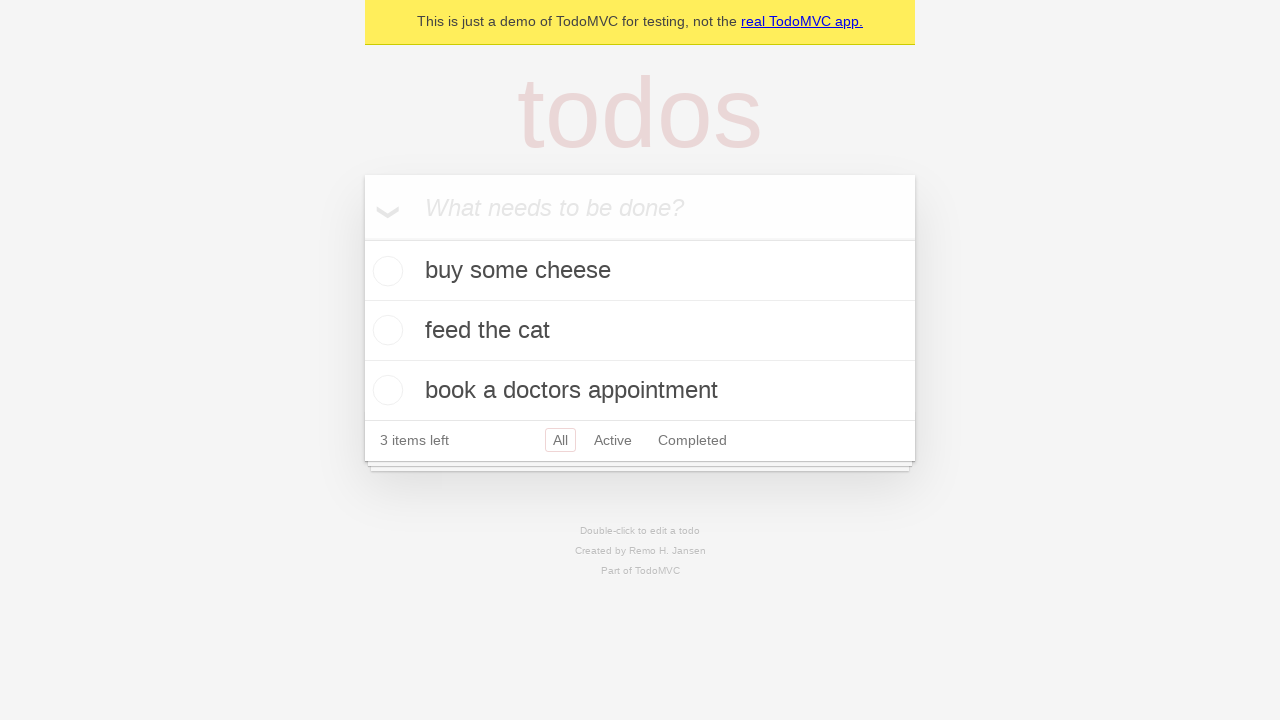